Navigates to Raab Mensa website, scrolls through the menu list to load content dynamically, and extracts daily menu information

Starting URL: https://www.mittag.at/w/raabmensa

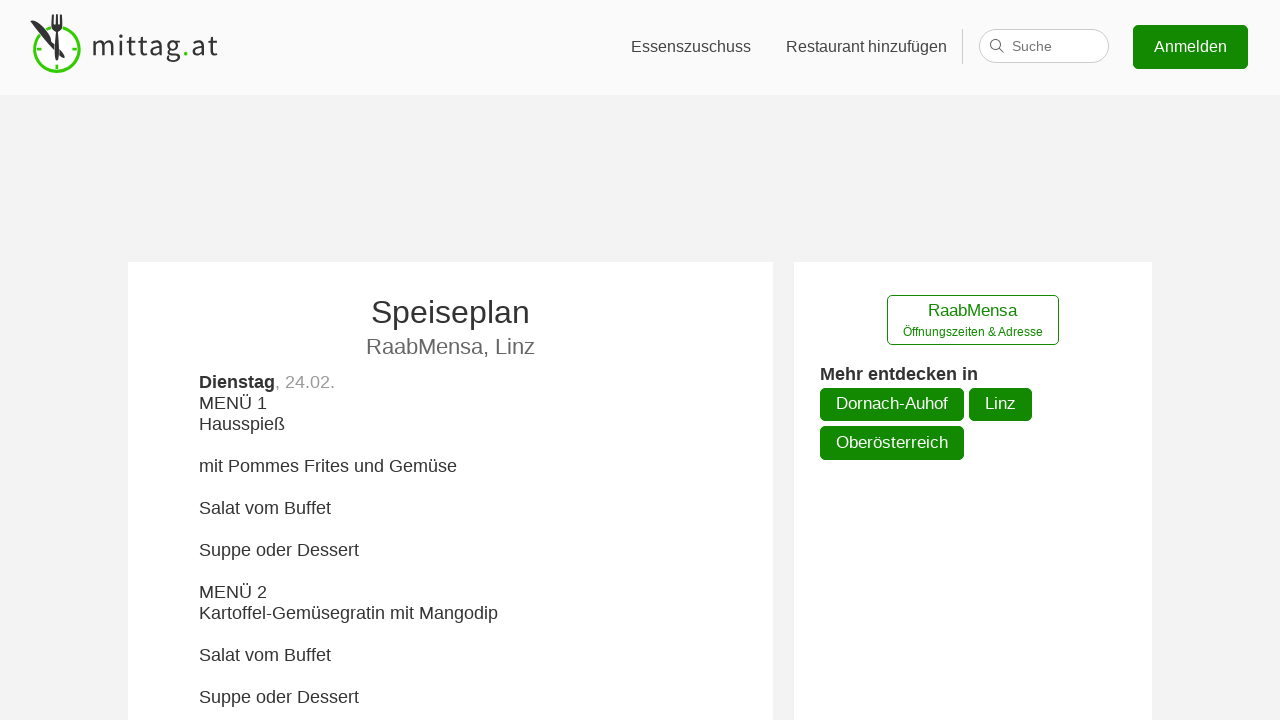

Waited for menu list to load
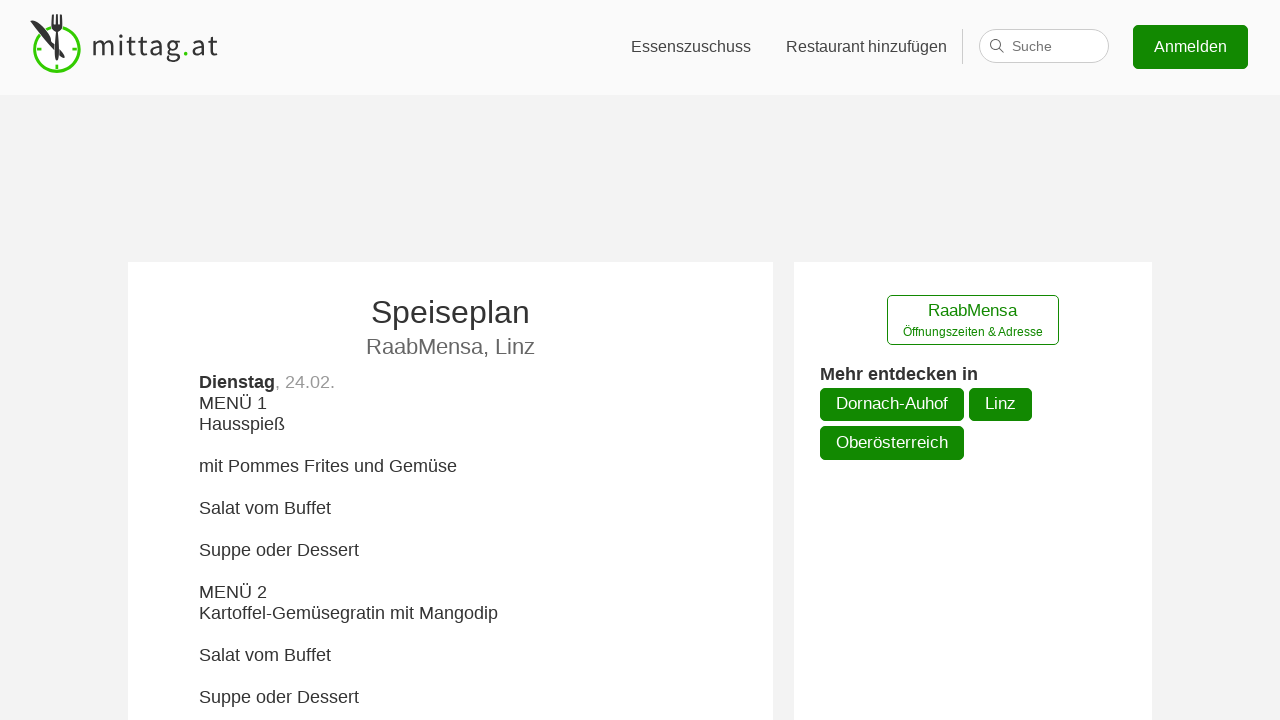

Located the menu list container element
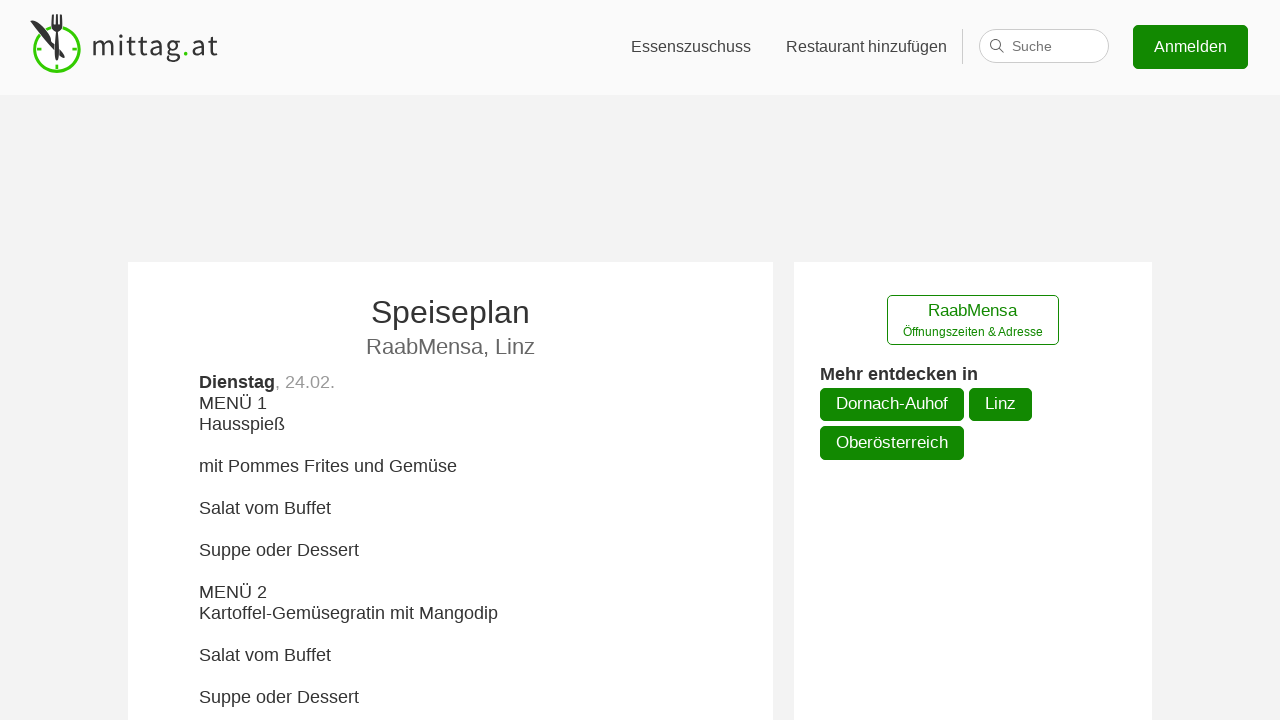

Scrolled menu list into view
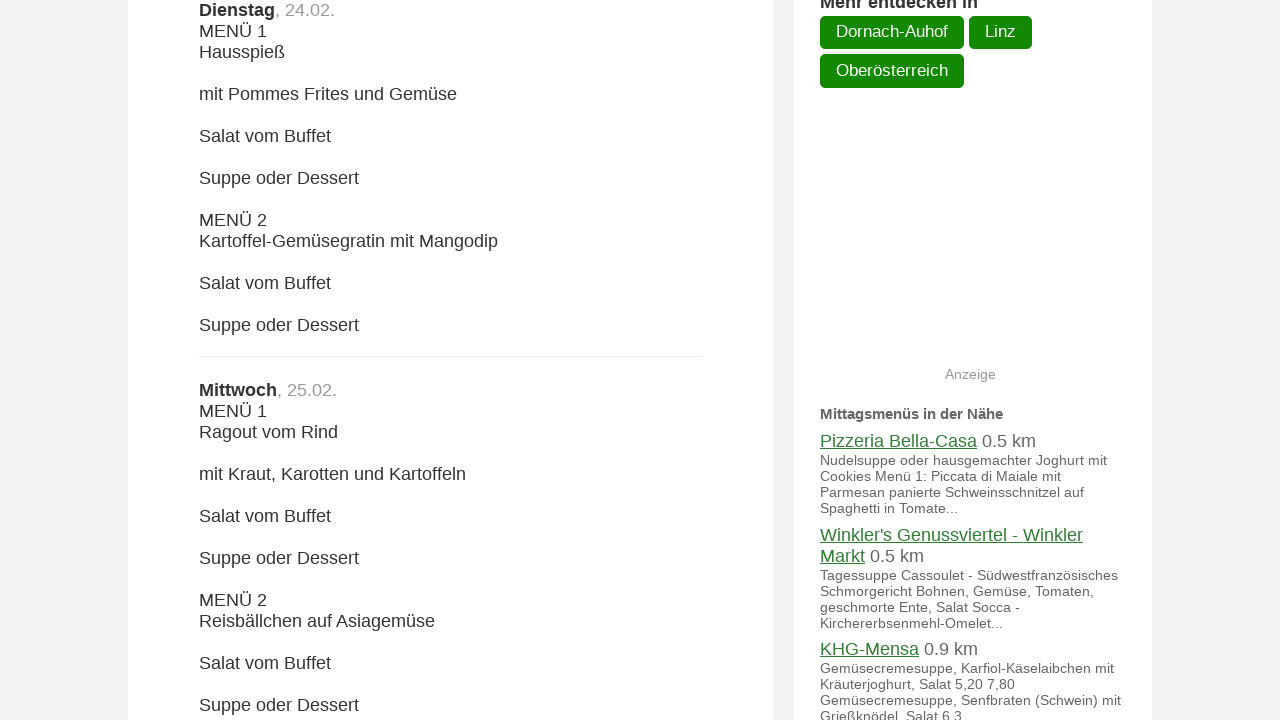

Waited 1 second for content to stabilize
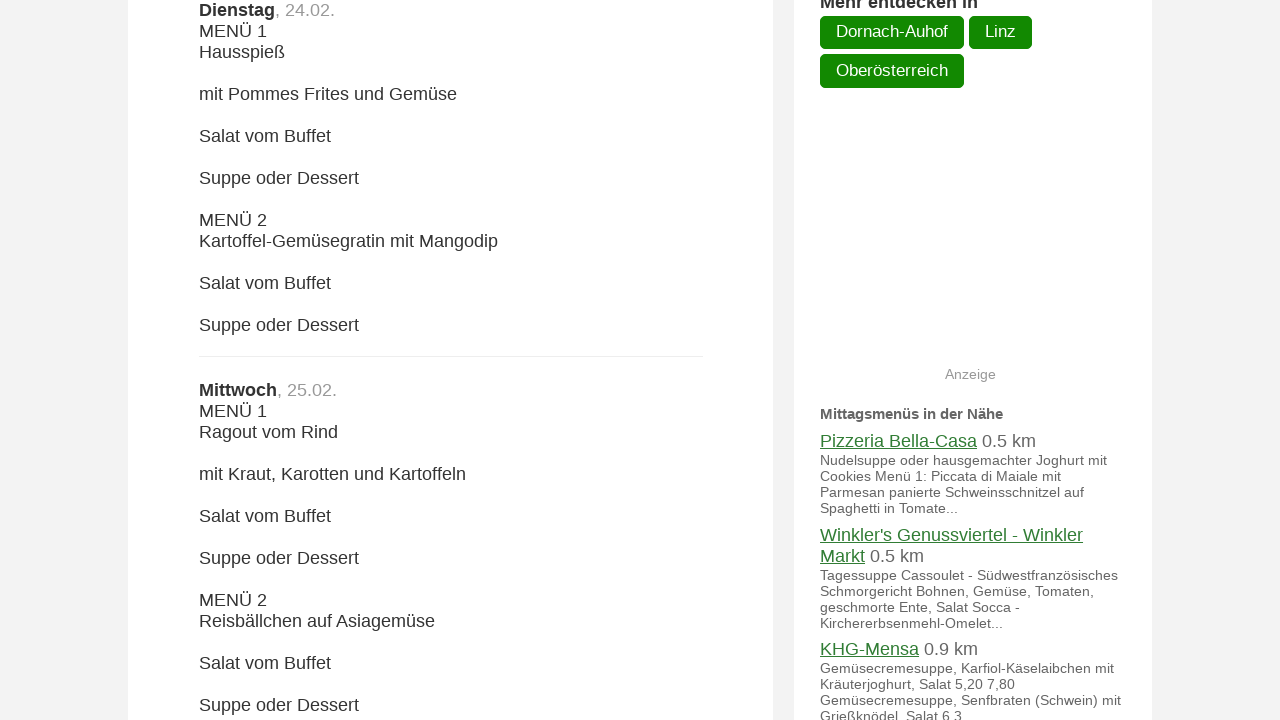

Retrieved 4 day elements from menu list
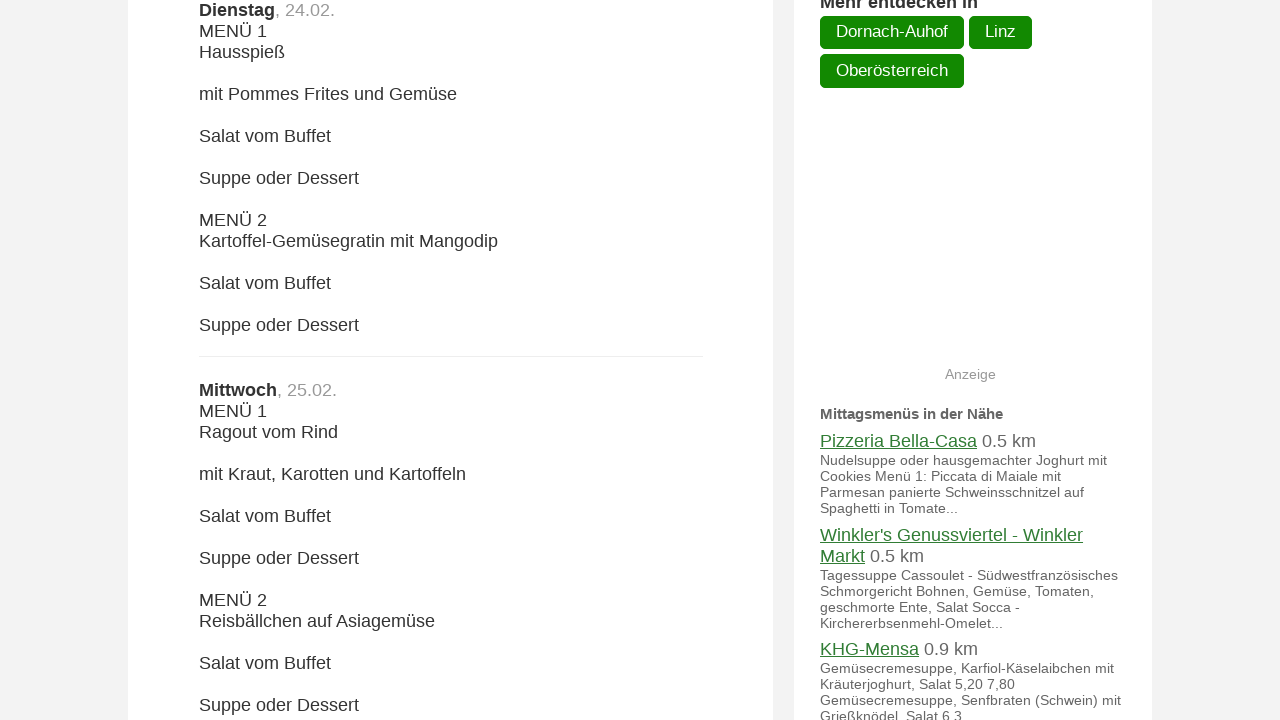

Retrieved 4 menu elements from menu list
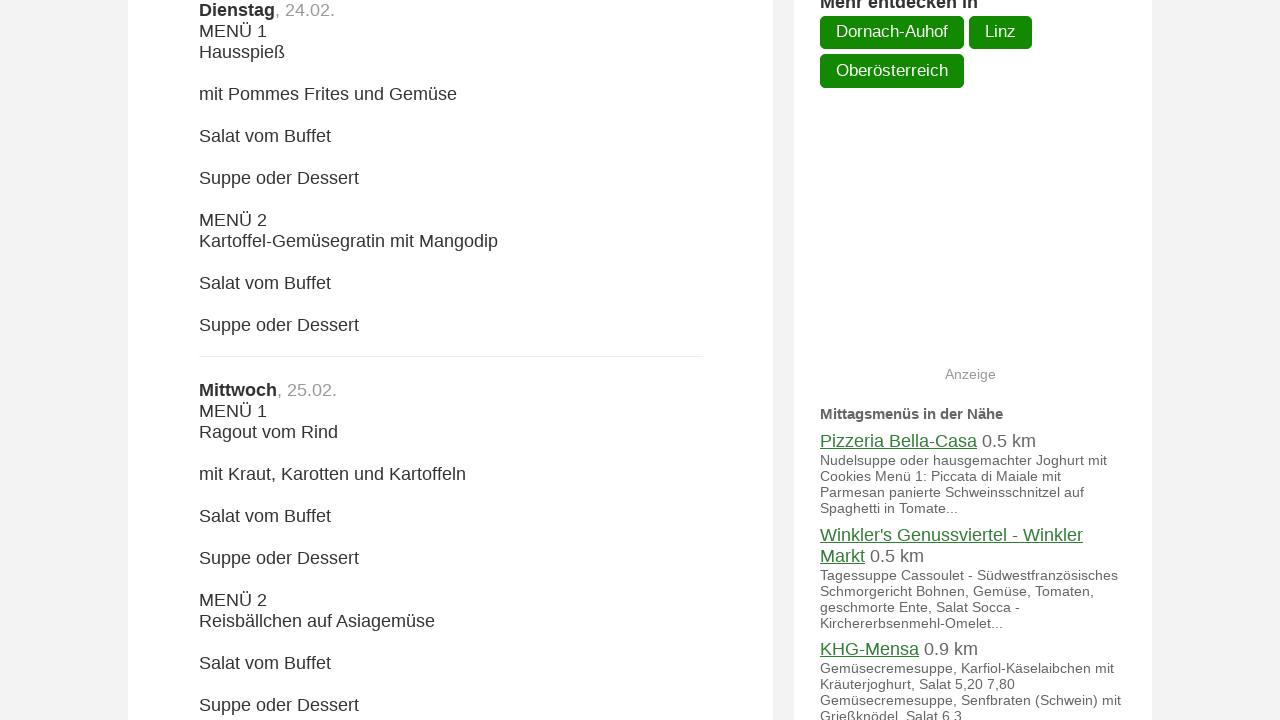

Extracted date text: Dienstag, 24.02.
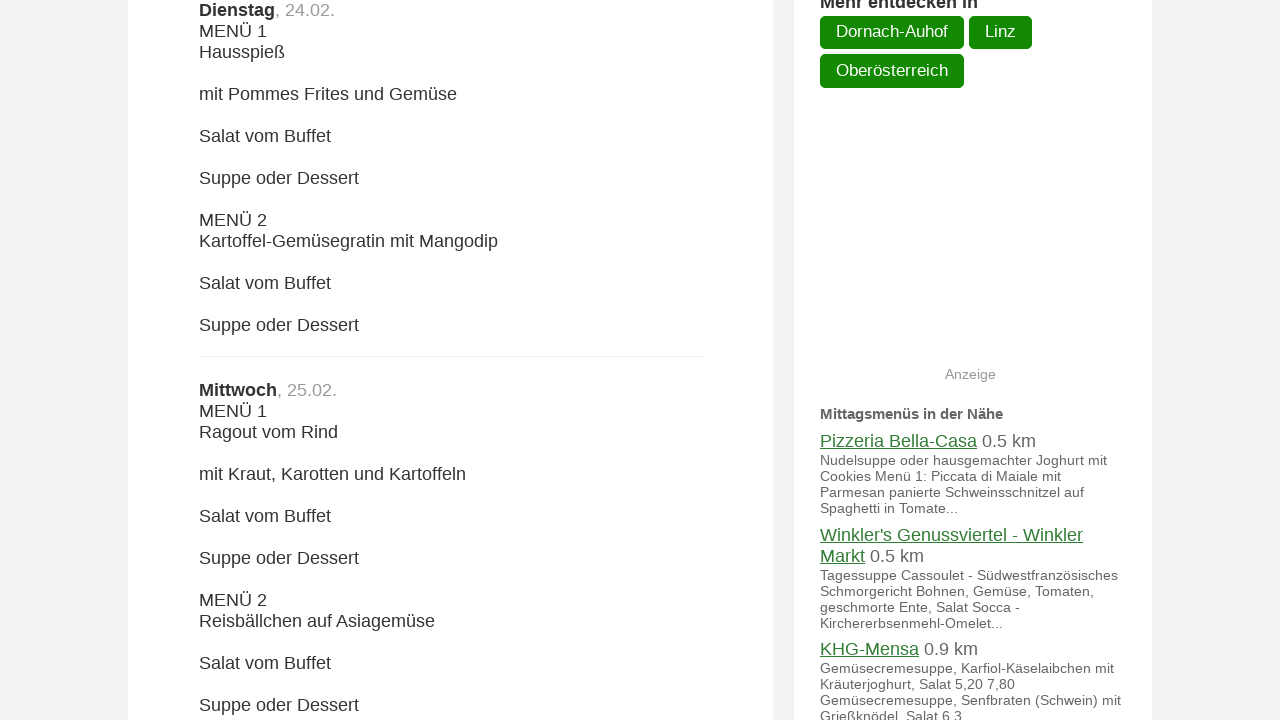

Retrieved menu HTML for Dienstag, 24.02.
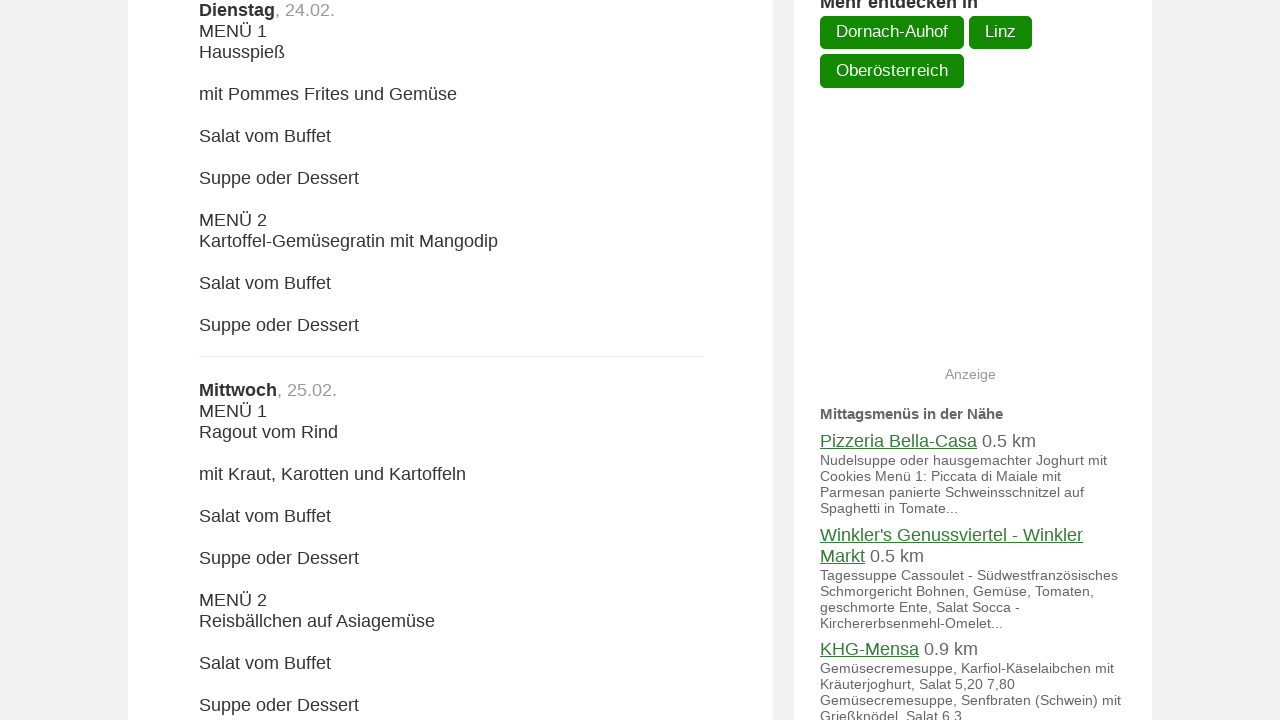

Processed menu text for Dienstag, 24.02.
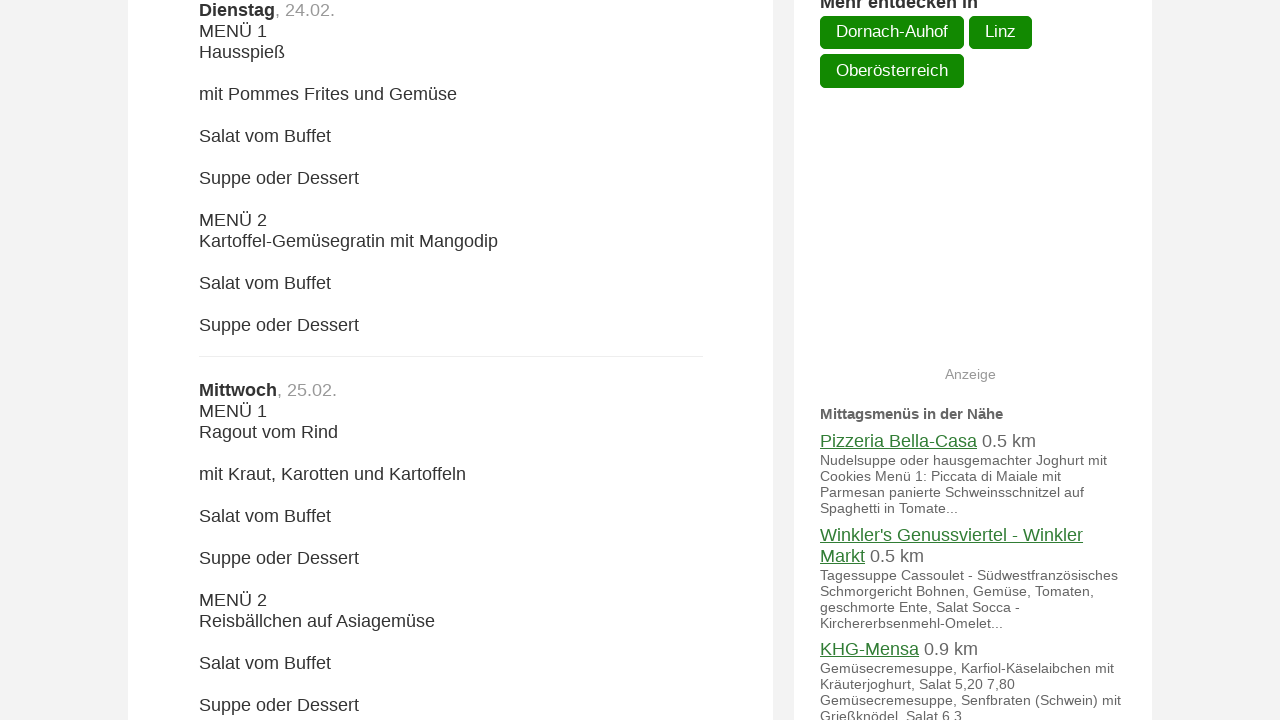

Scrolled down to load content dynamically (iteration 1)
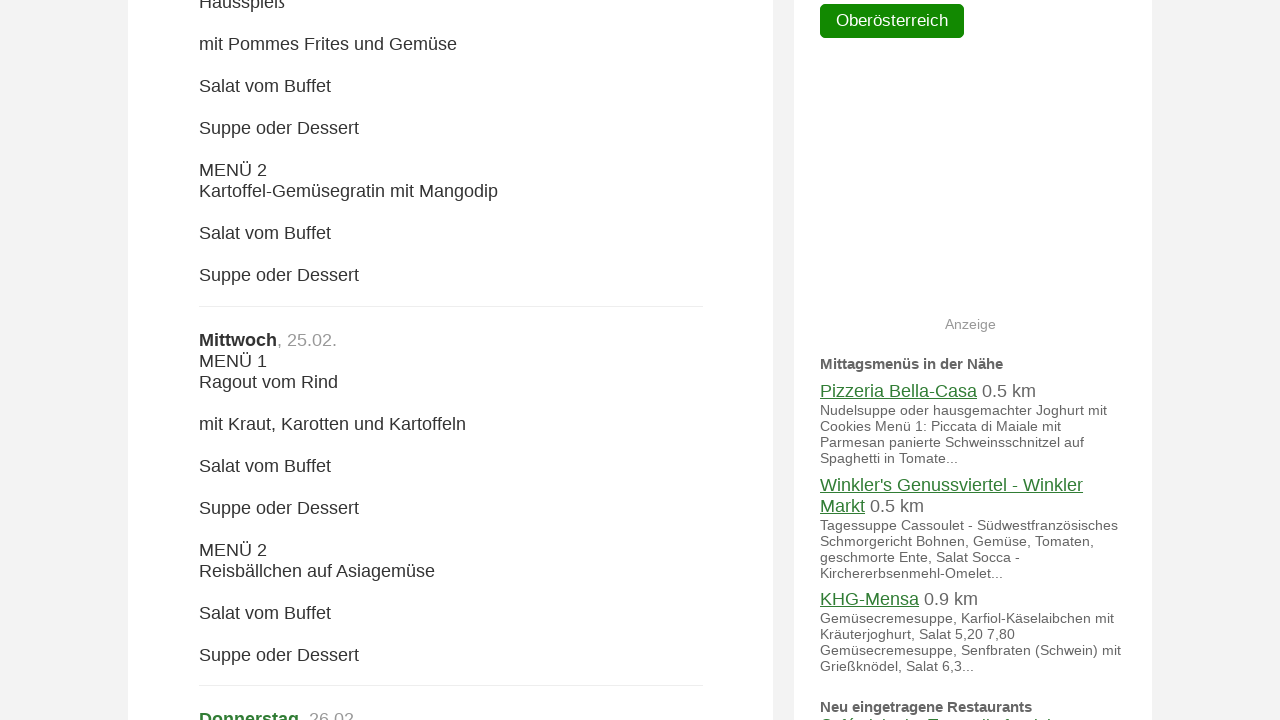

Waited 500ms for dynamic content to load
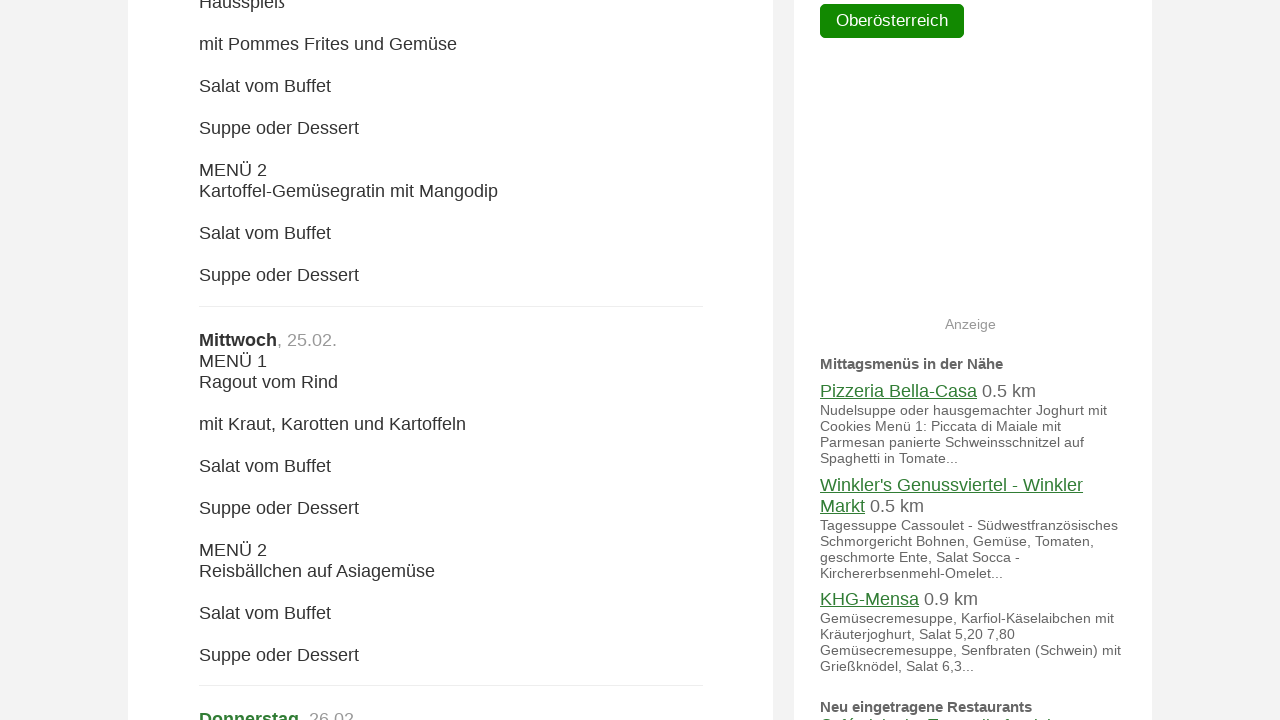

Extracted date text: Mittwoch, 25.02.
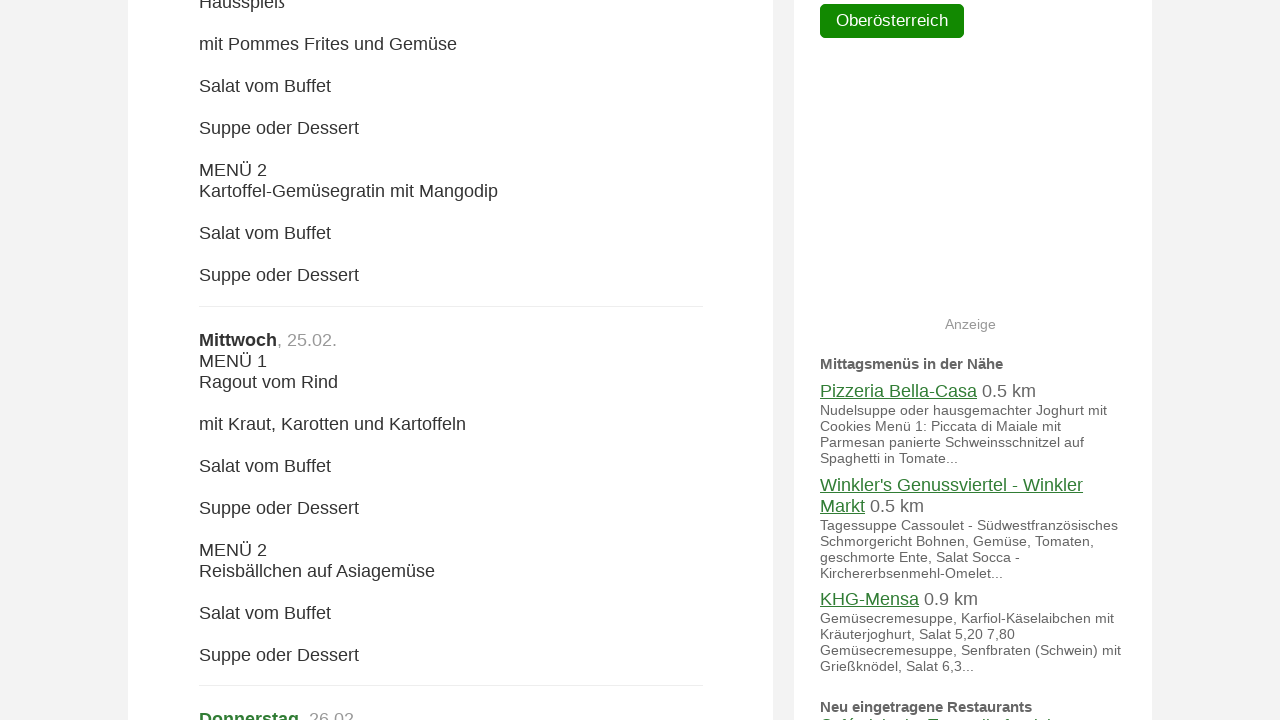

Retrieved menu HTML for Mittwoch, 25.02.
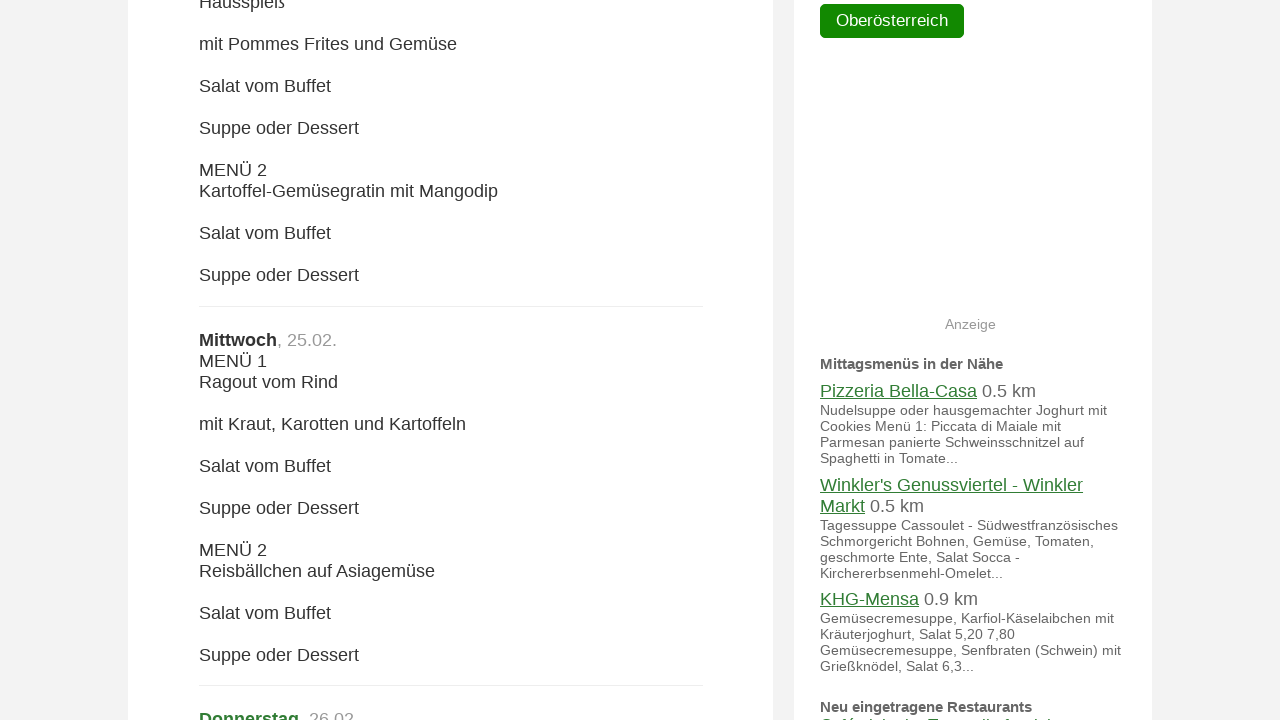

Processed menu text for Mittwoch, 25.02.
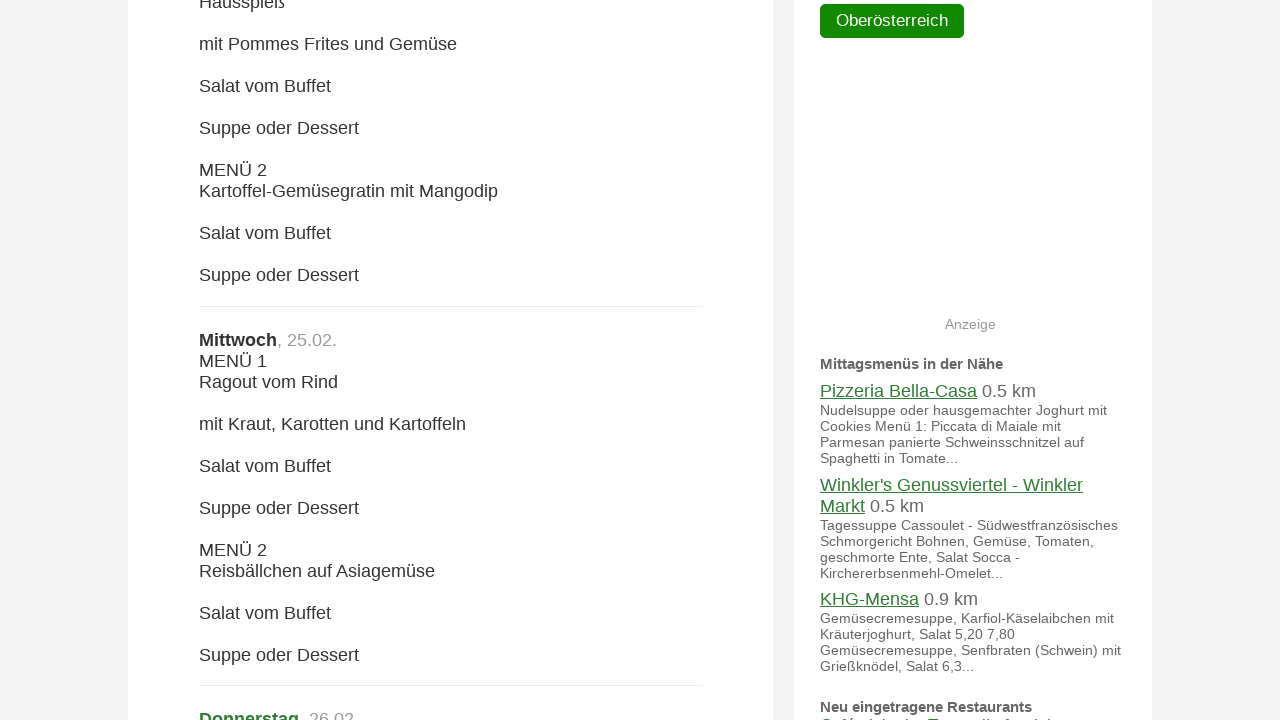

Scrolled down to load content dynamically (iteration 2)
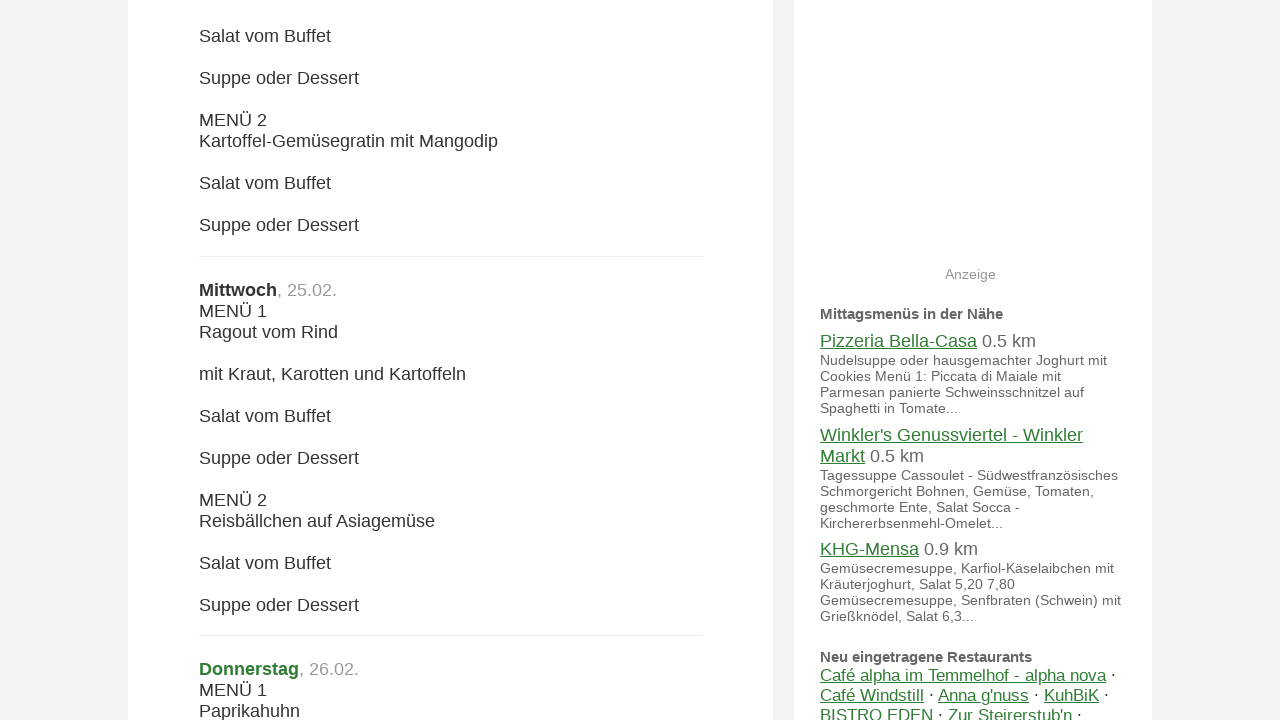

Waited 500ms for dynamic content to load
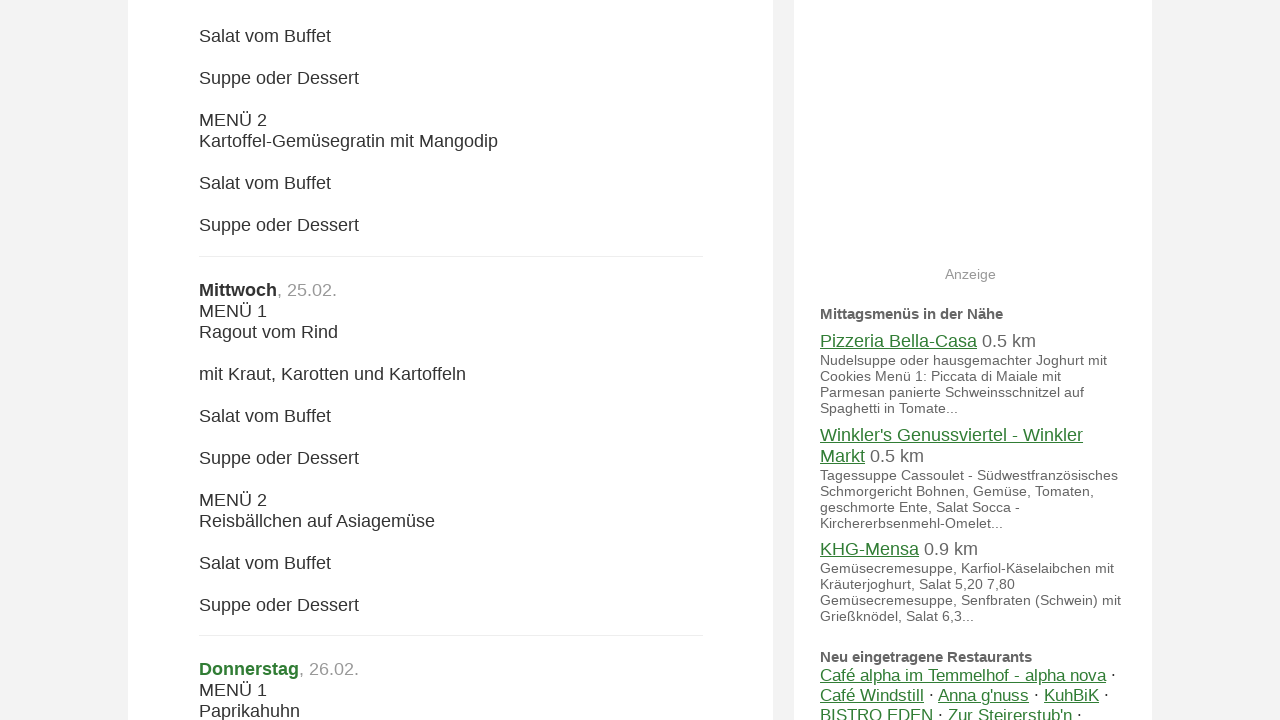

Extracted date text: Donnerstag, 26.02.
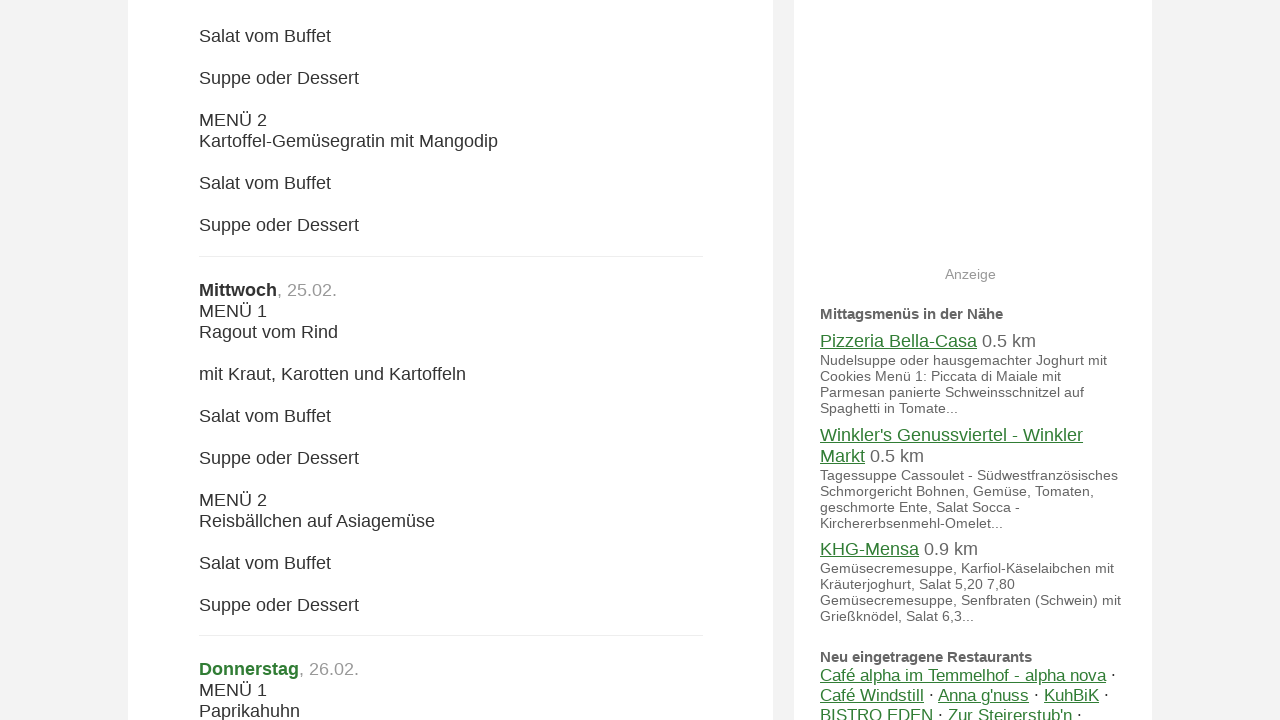

Retrieved menu HTML for Donnerstag, 26.02.
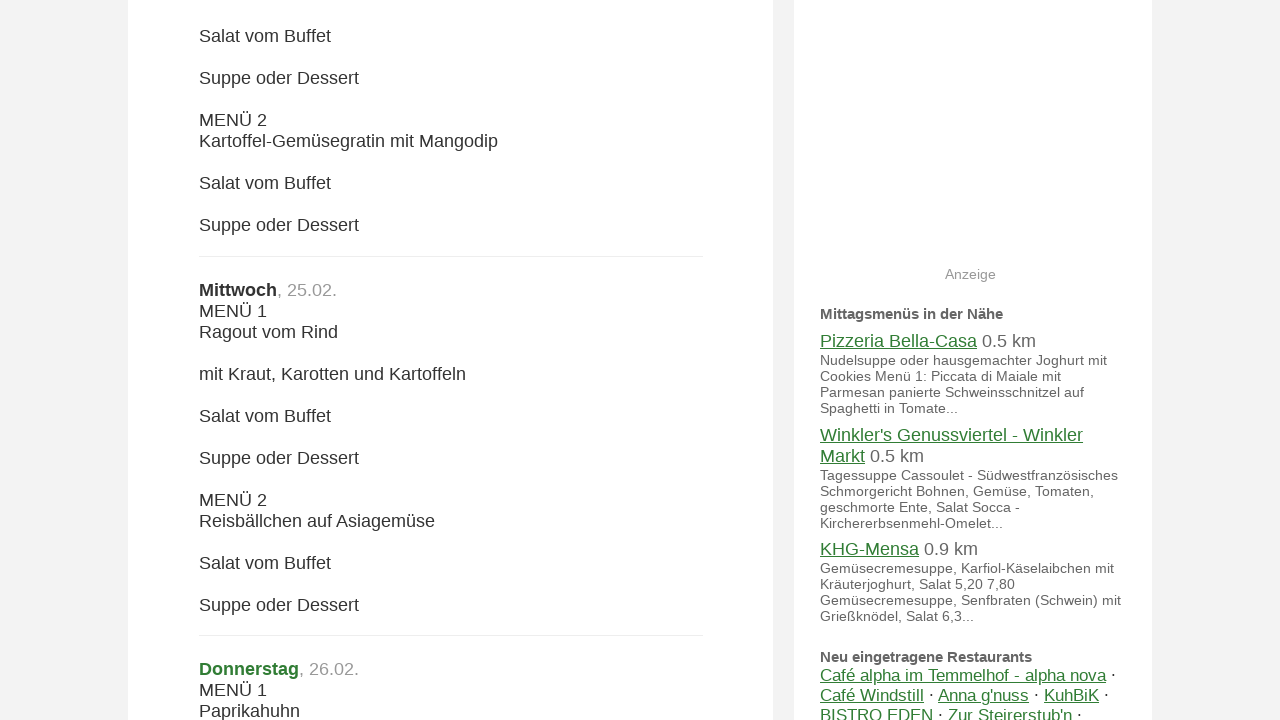

Processed menu text for Donnerstag, 26.02.
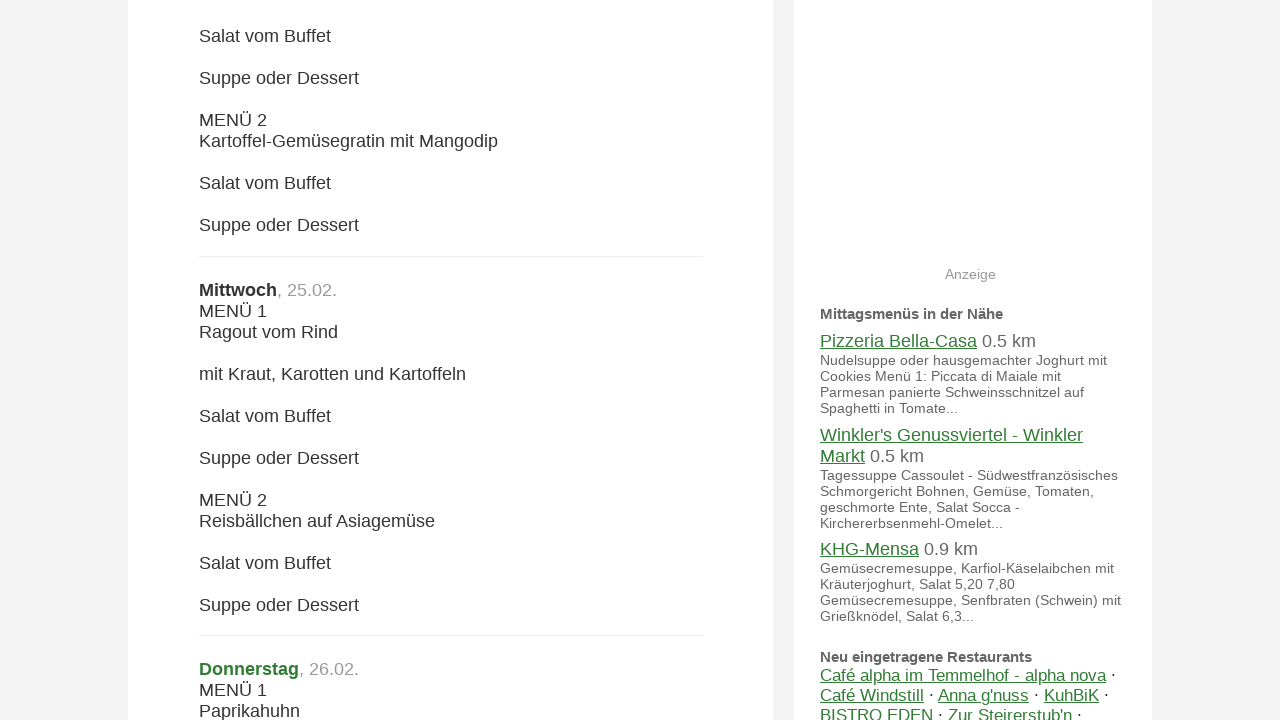

Scrolled down to load content dynamically (iteration 3)
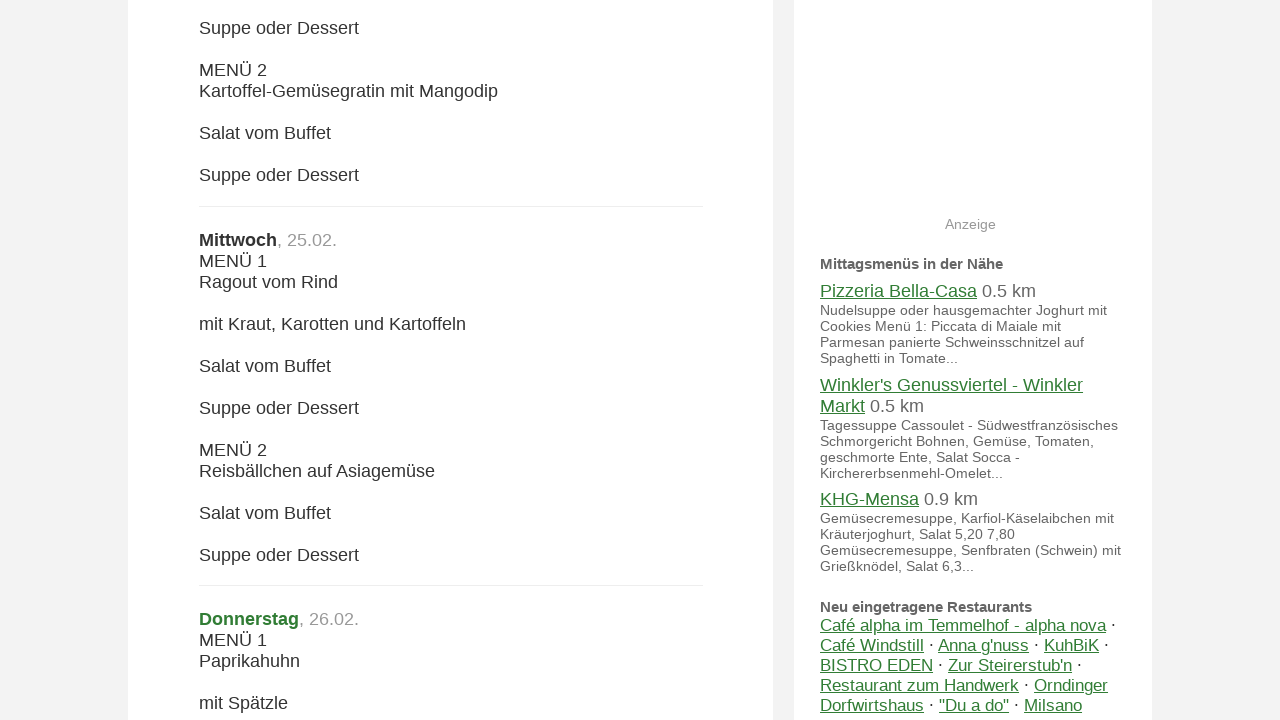

Waited 500ms for dynamic content to load
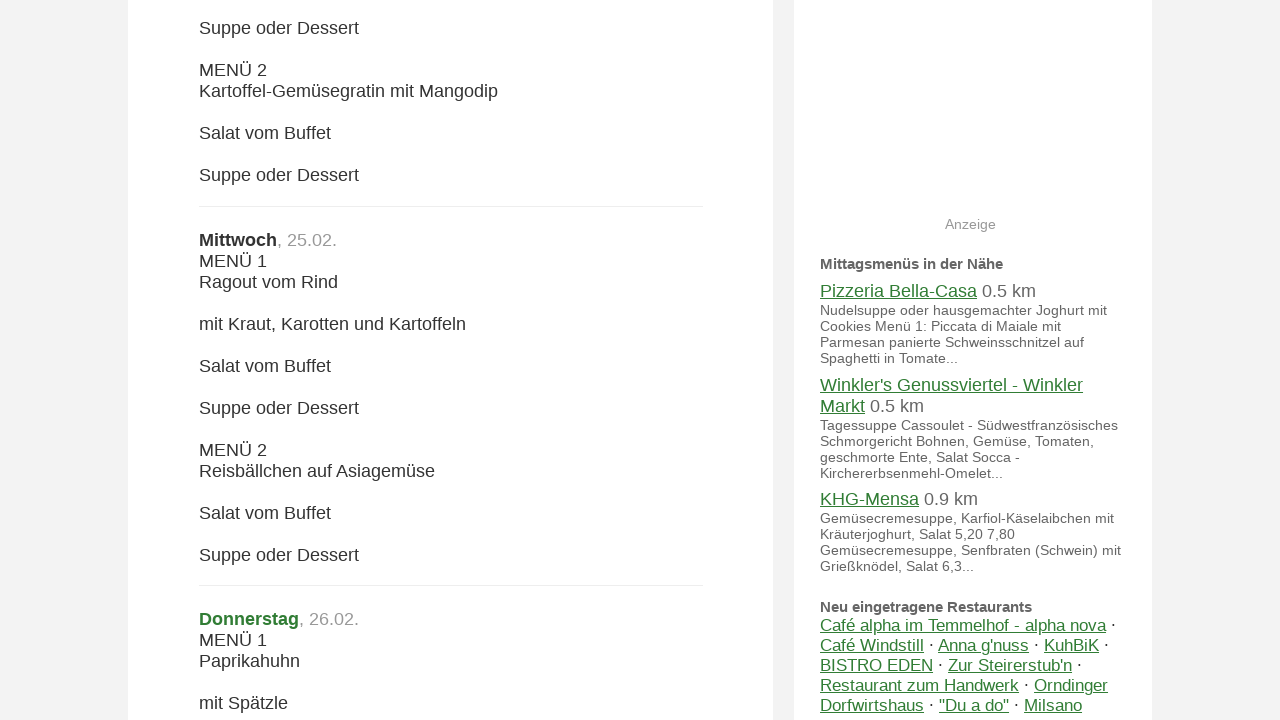

Extracted date text: Freitag, 27.02.
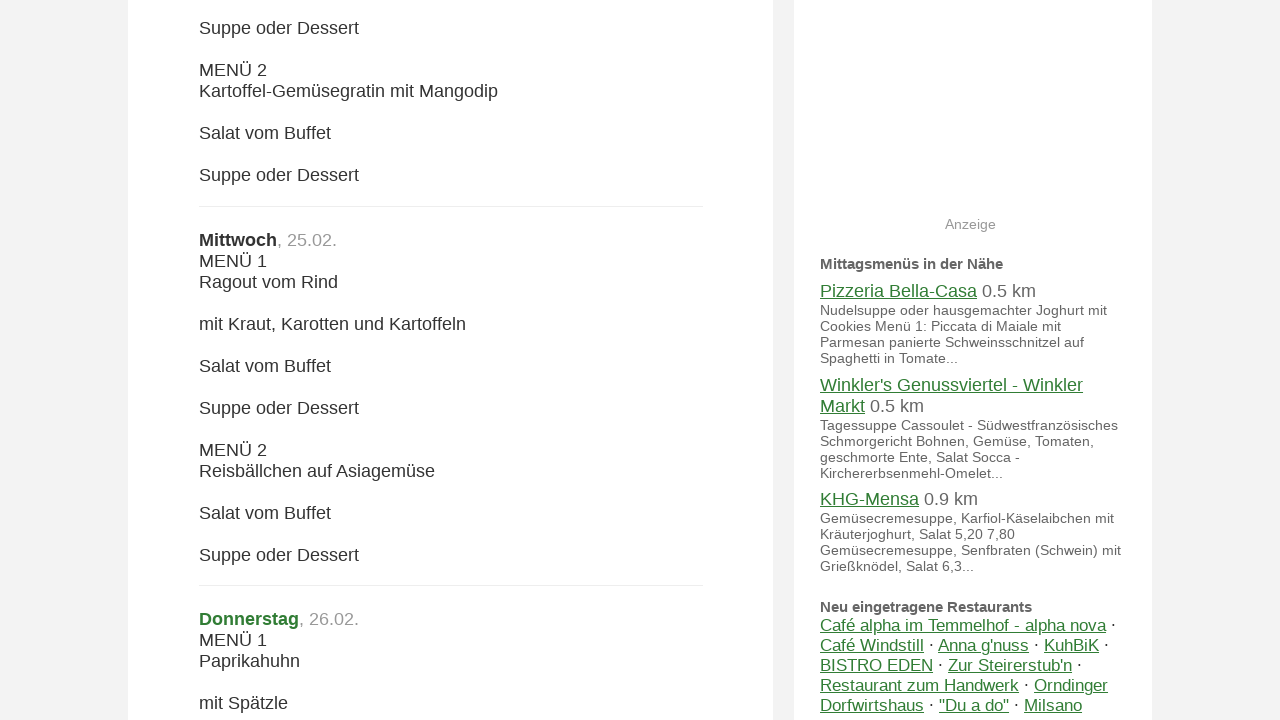

Retrieved menu HTML for Freitag, 27.02.
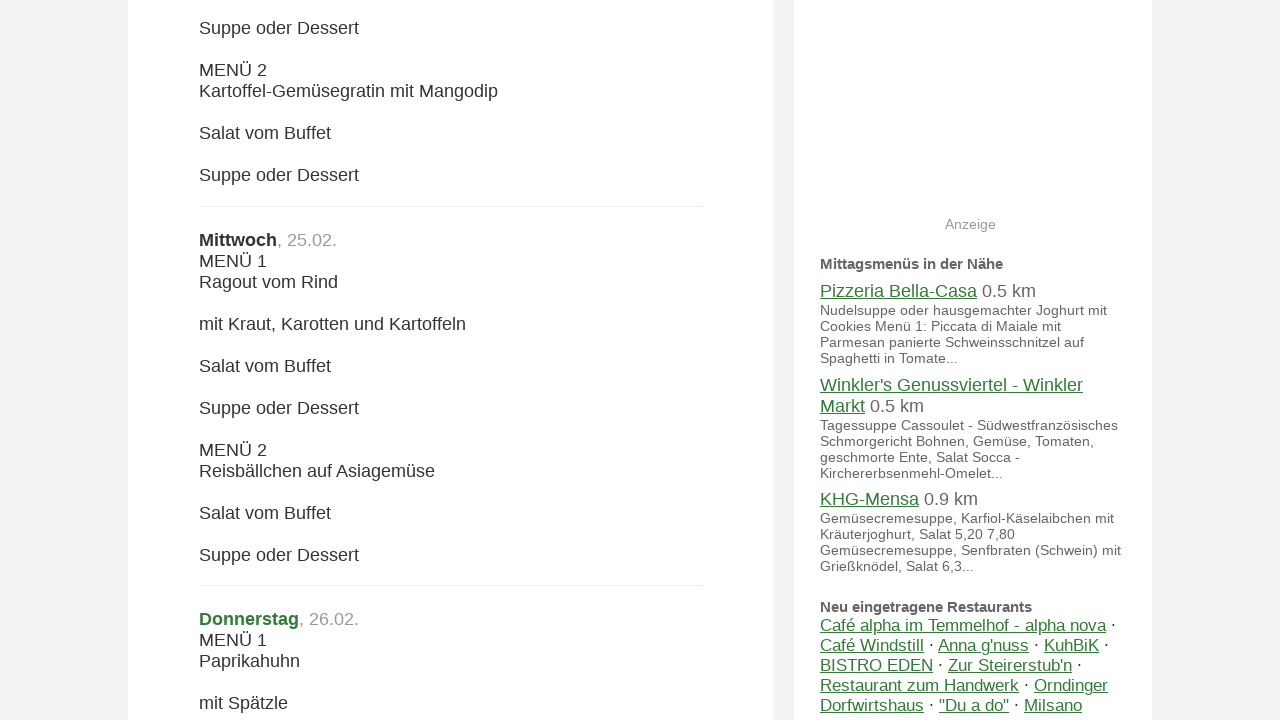

Processed menu text for Freitag, 27.02.
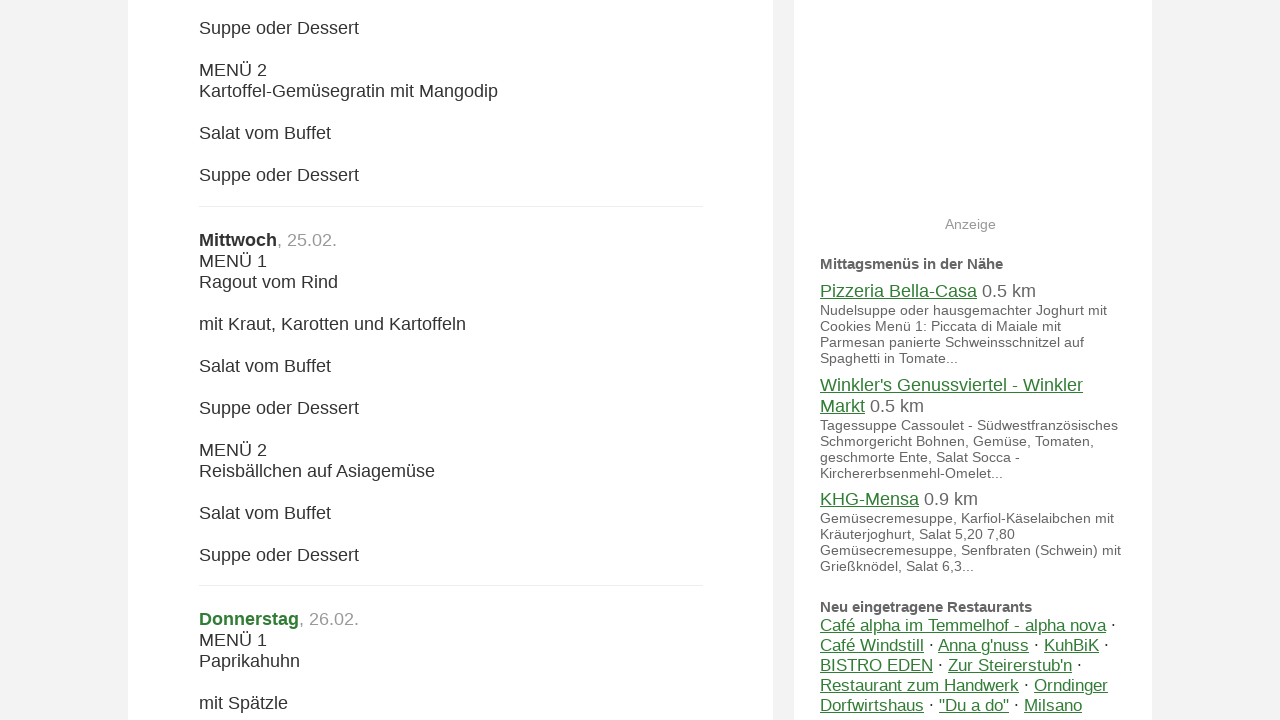

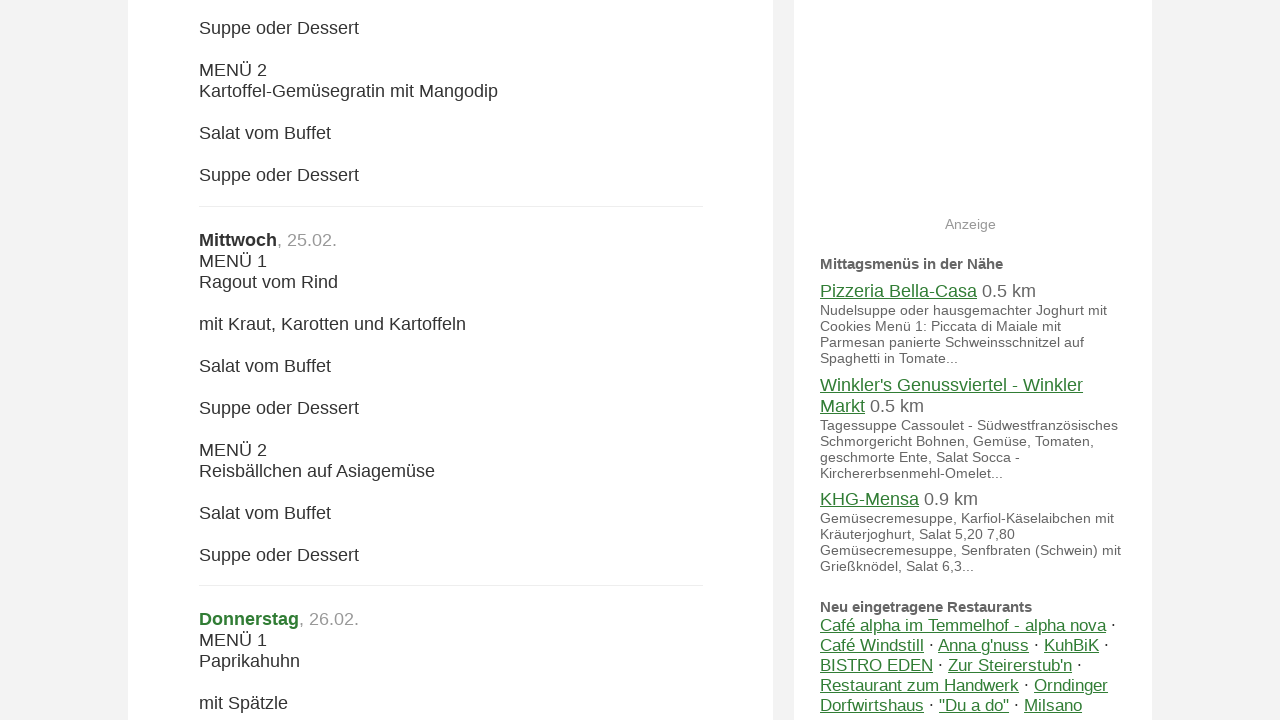